Tests iframe switching functionality by navigating between different frames and extracting text from elements within each frame

Starting URL: https://demoqa.com/frames

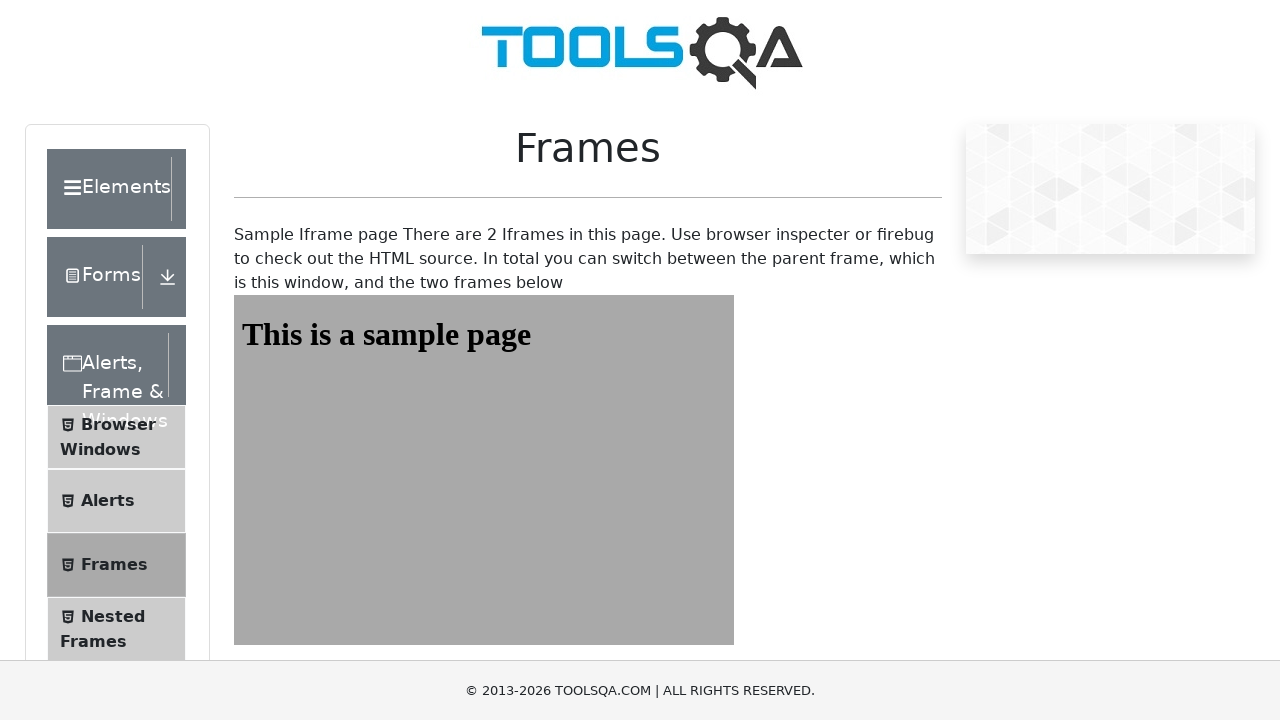

Navigated to iframe test page at https://demoqa.com/frames
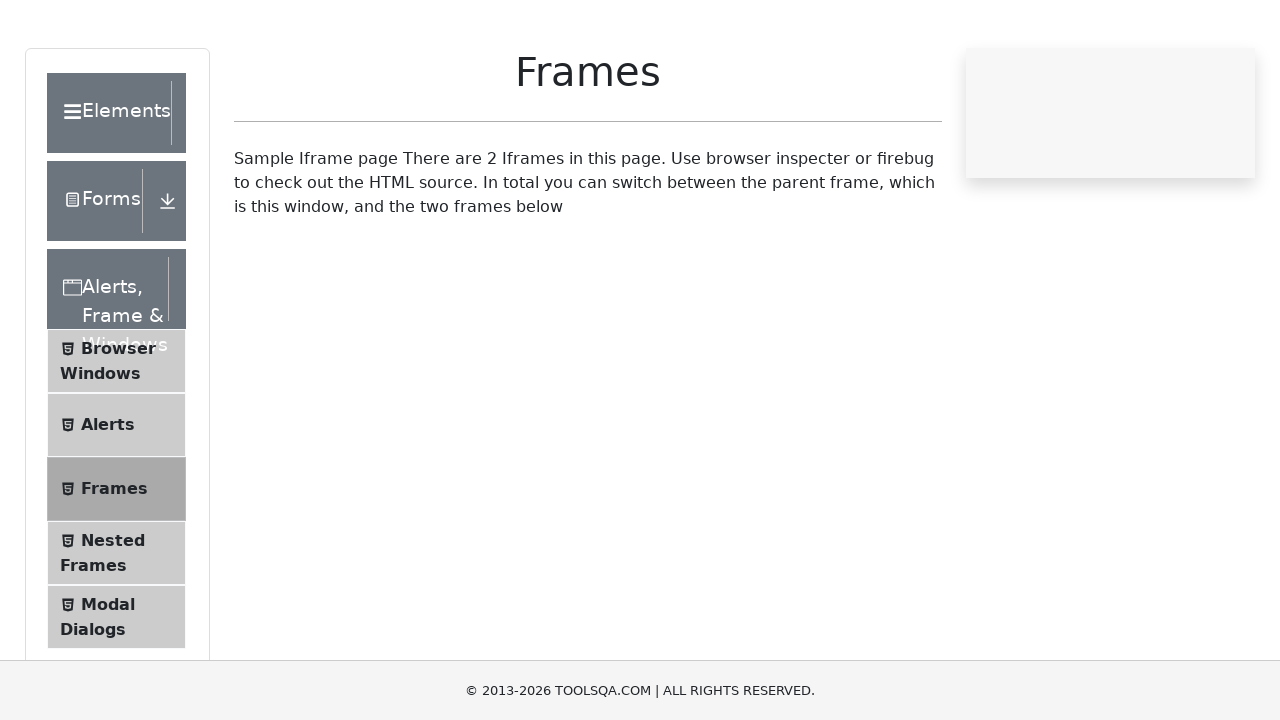

Located first iframe with id 'frame1'
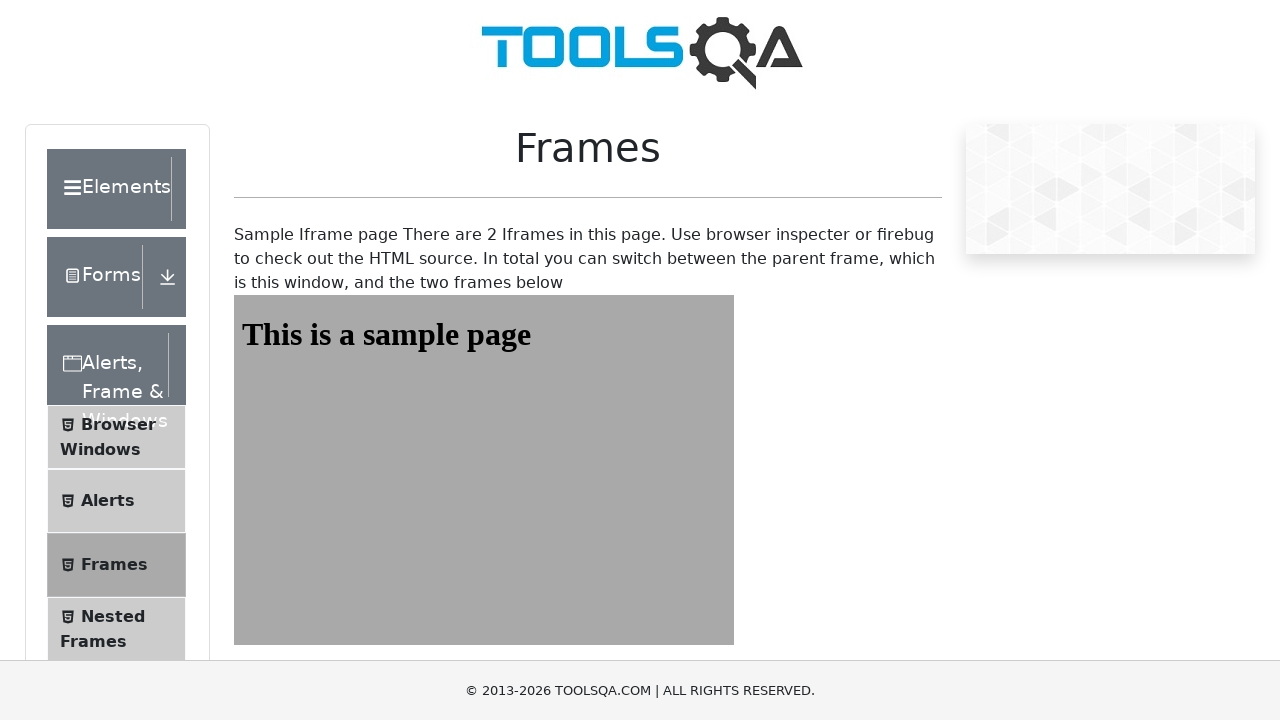

Extracted heading text from first iframe: 'This is a sample page'
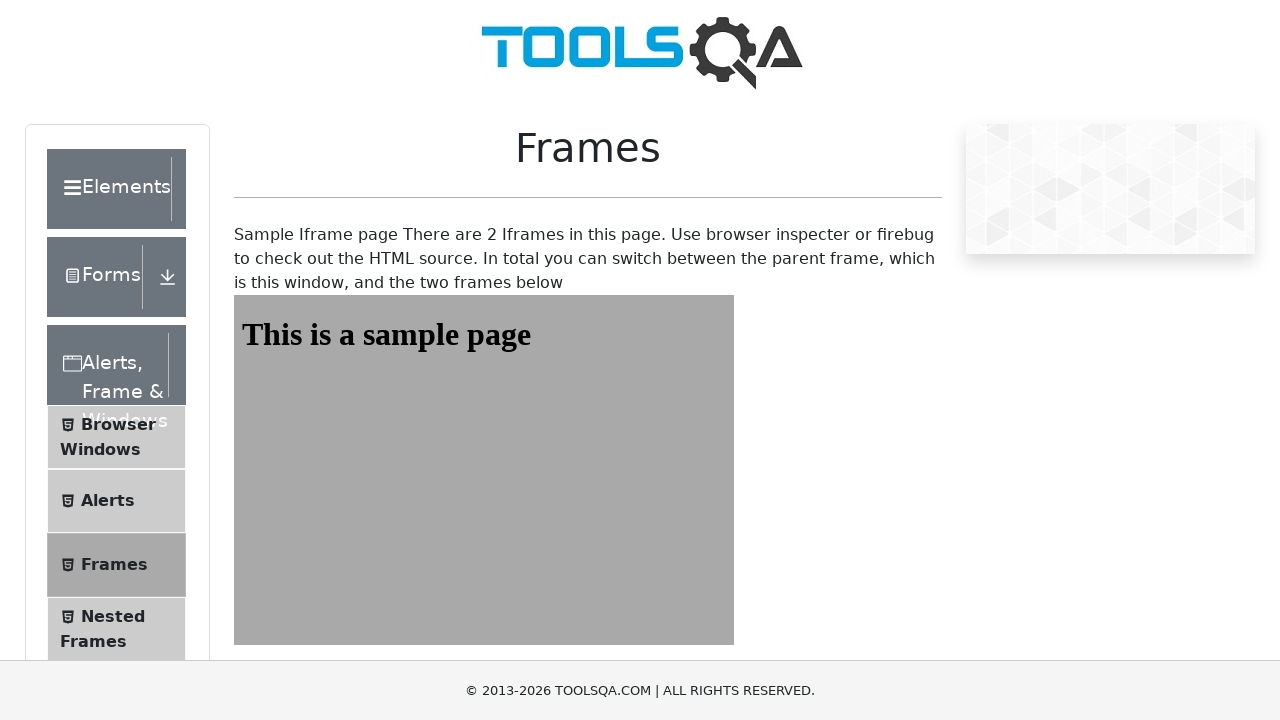

Extracted heading text from parent frame: 'Frames'
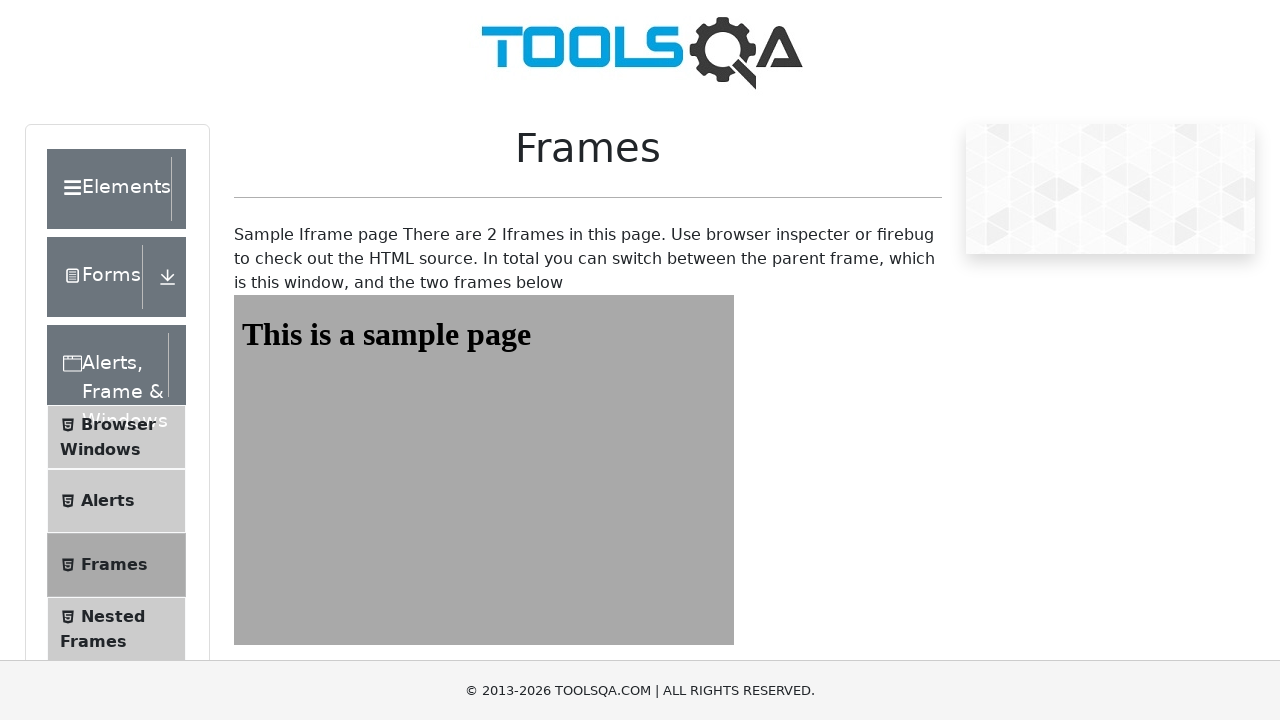

Located second iframe with id 'frame2'
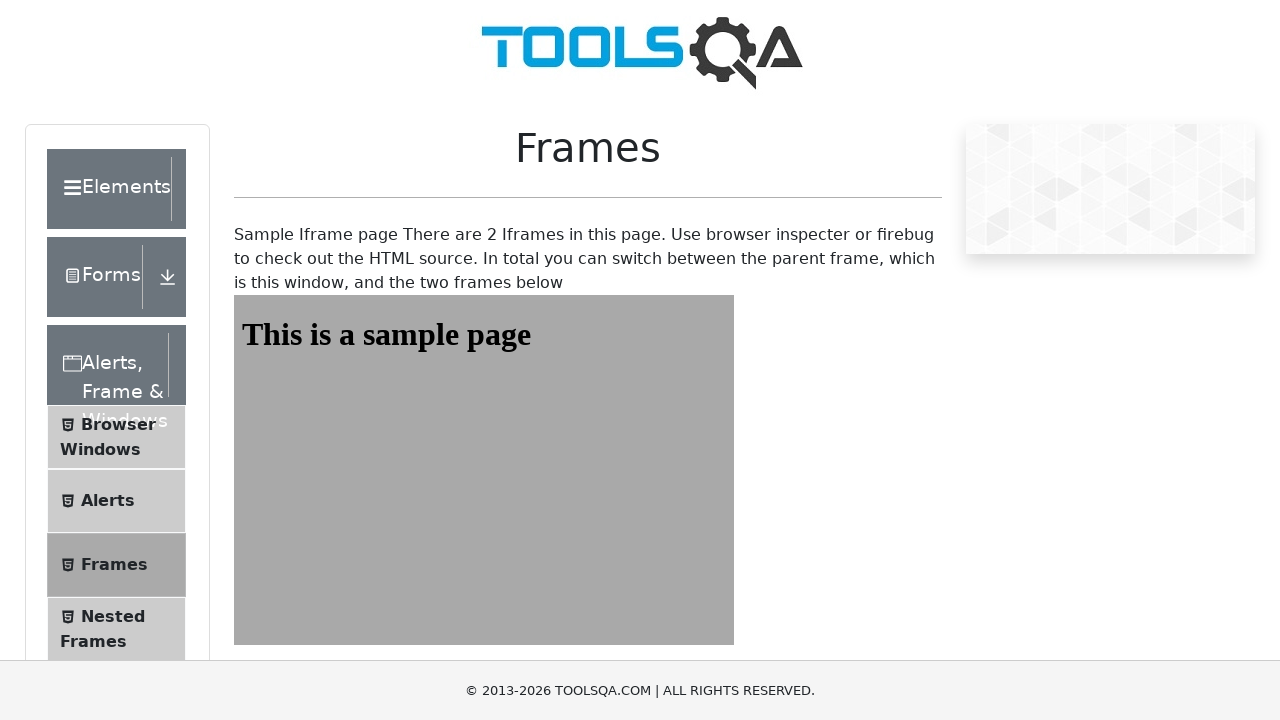

Extracted heading text from second iframe: 'This is a sample page'
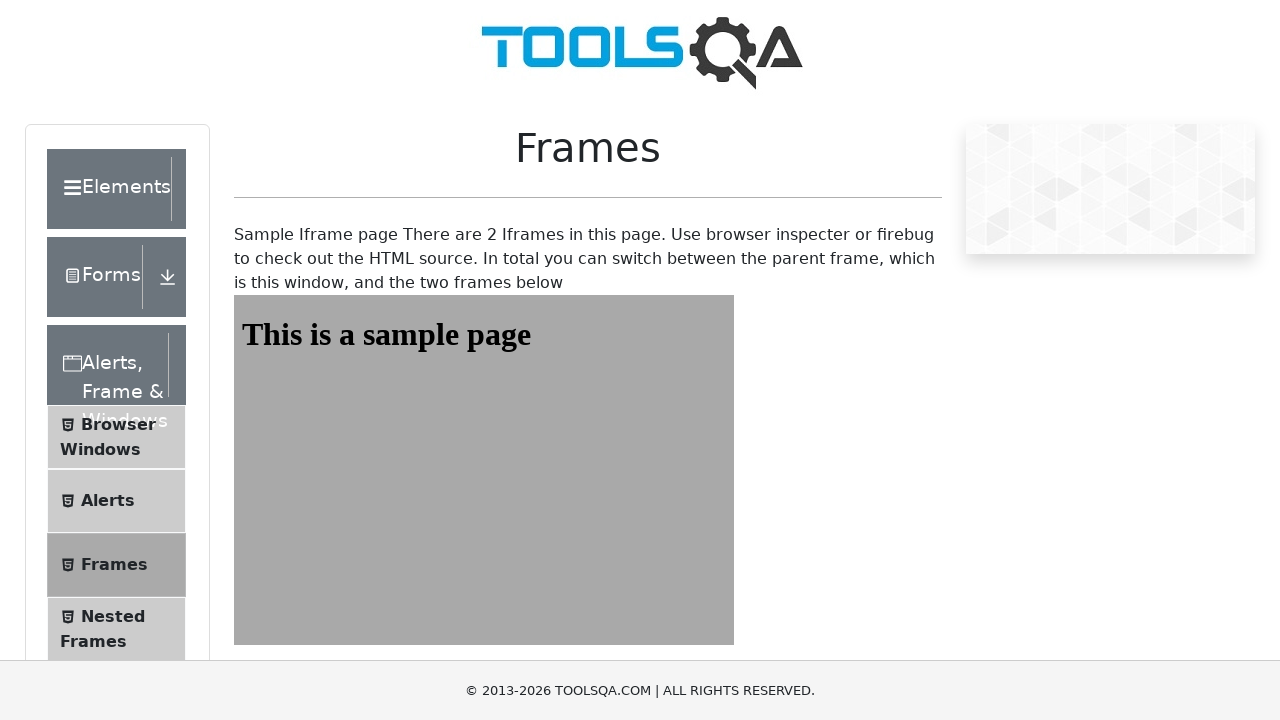

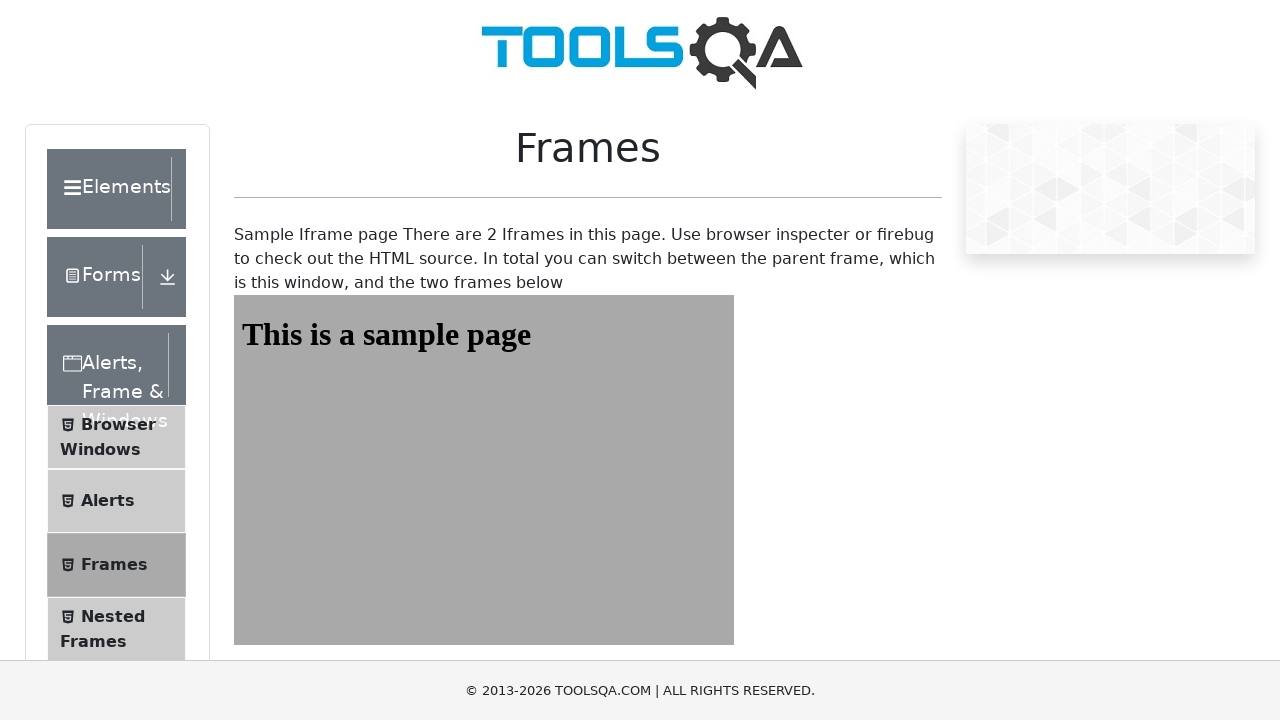